Tests scrolling functionality on a mortgage calculator website by scrolling to a share button, clicking it, and scrolling back up

Starting URL: https://www.mortgagecalculator.org

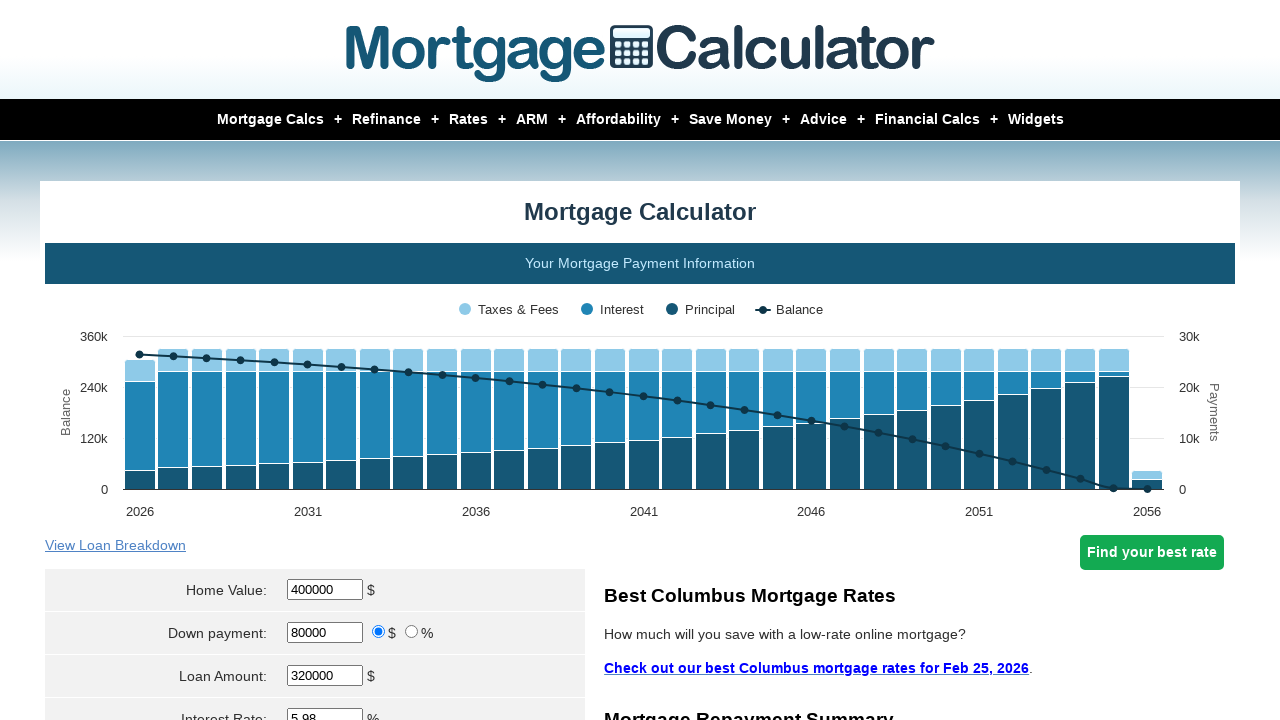

Waited for page to fully load
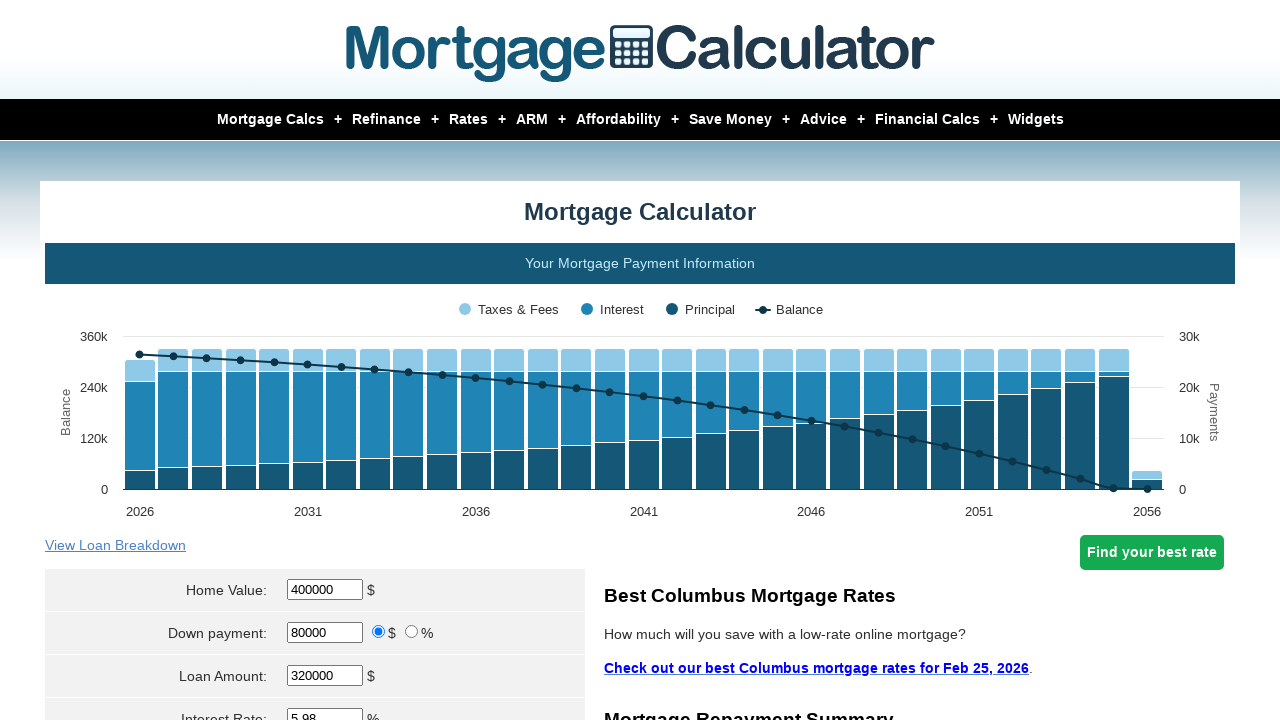

Located share button element
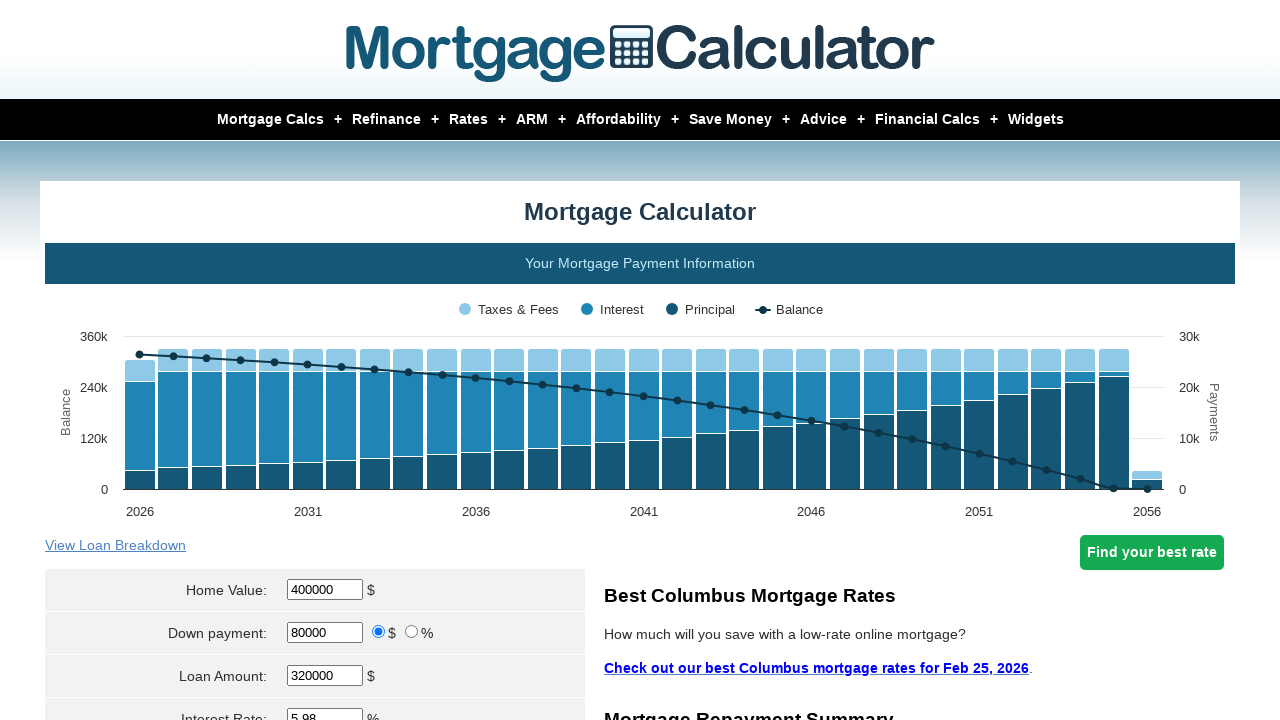

Scrolled to share button
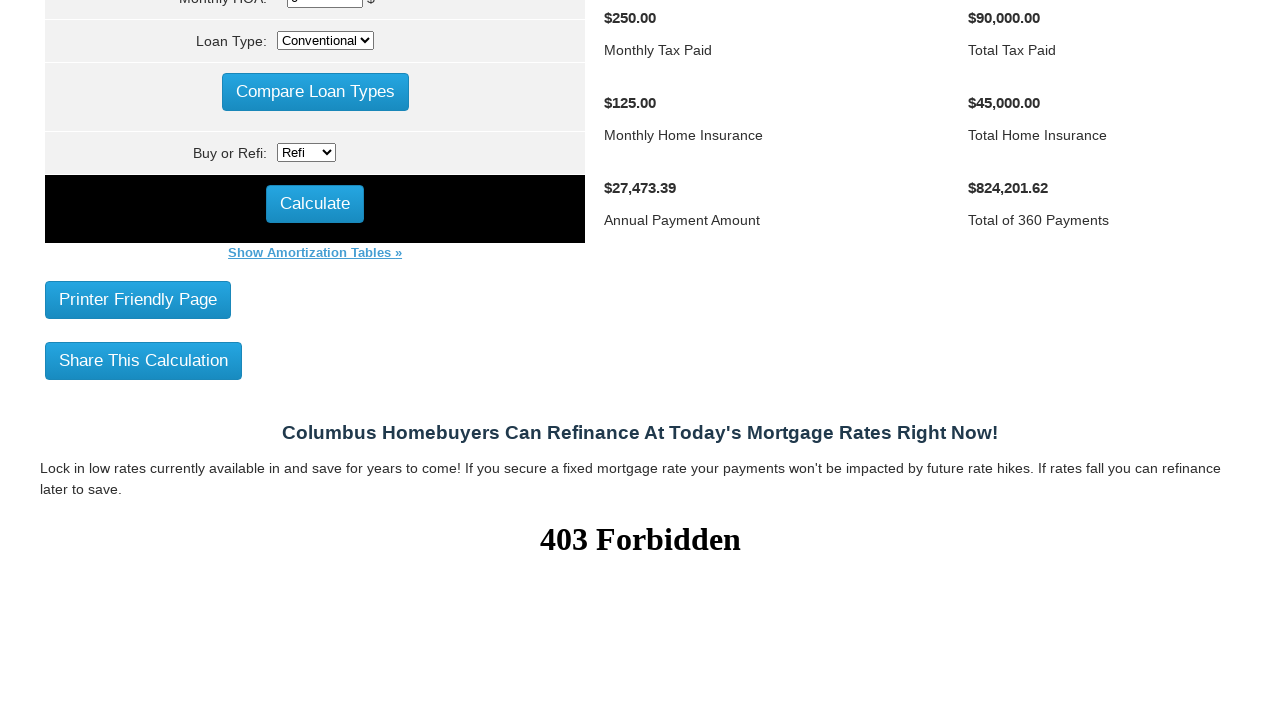

Waited for share button to be ready
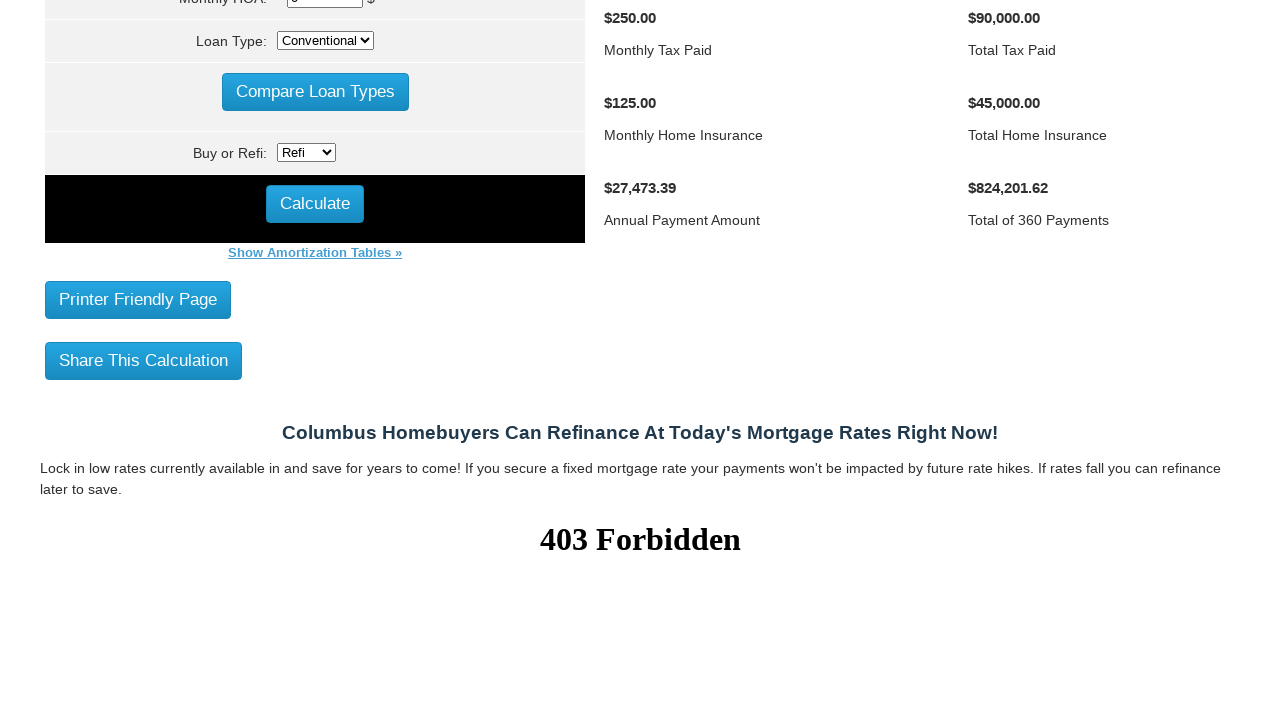

Clicked share button at (144, 360) on xpath=//*[@id='share_button']
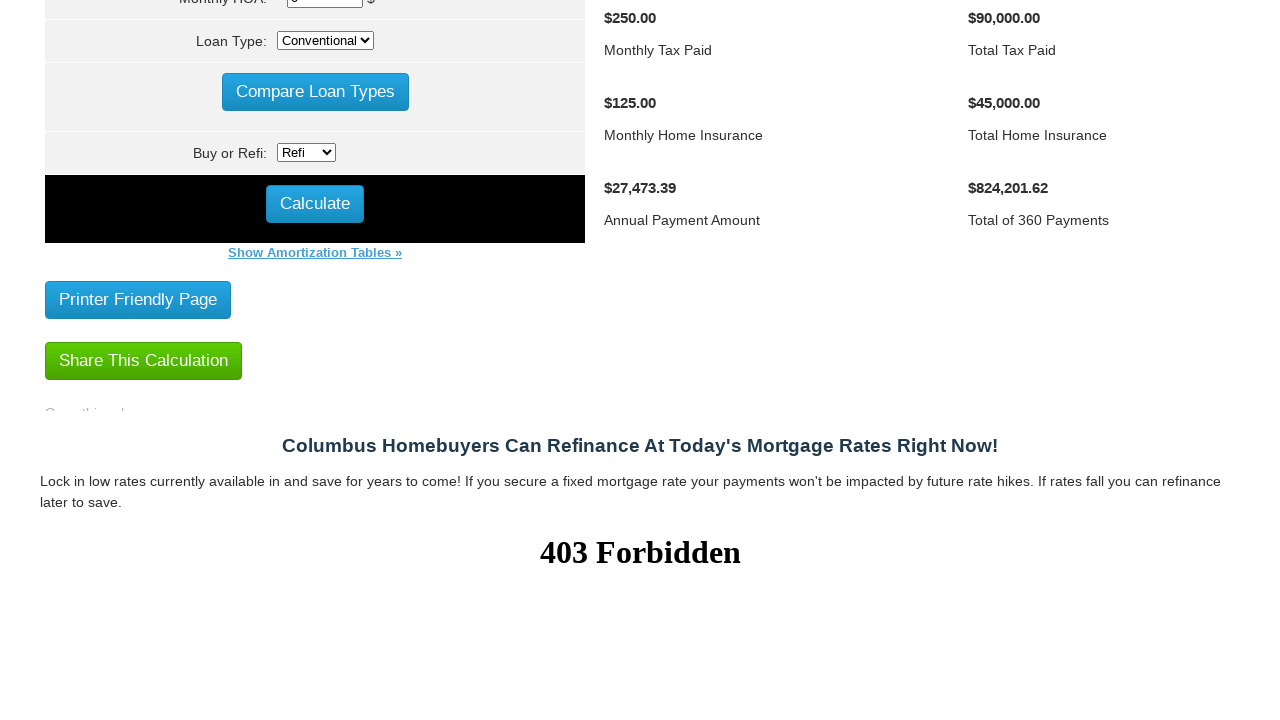

Waited after share button click
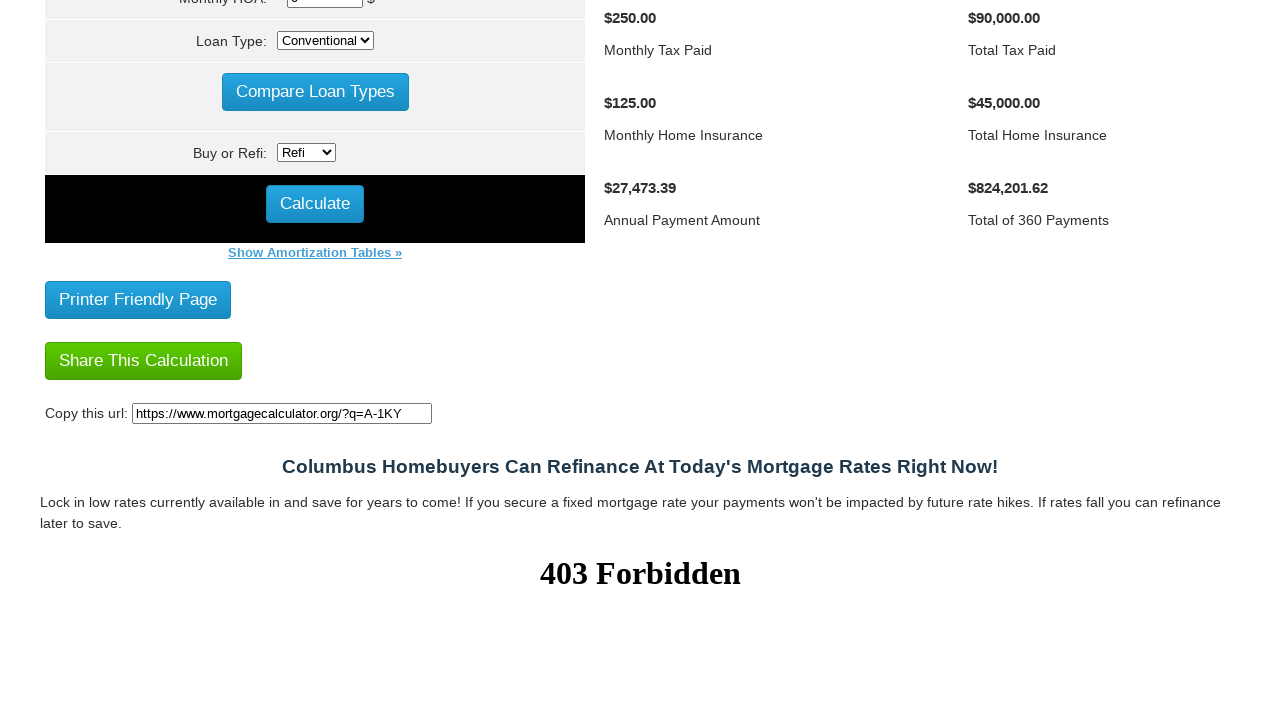

Scrolled back up 400 pixels
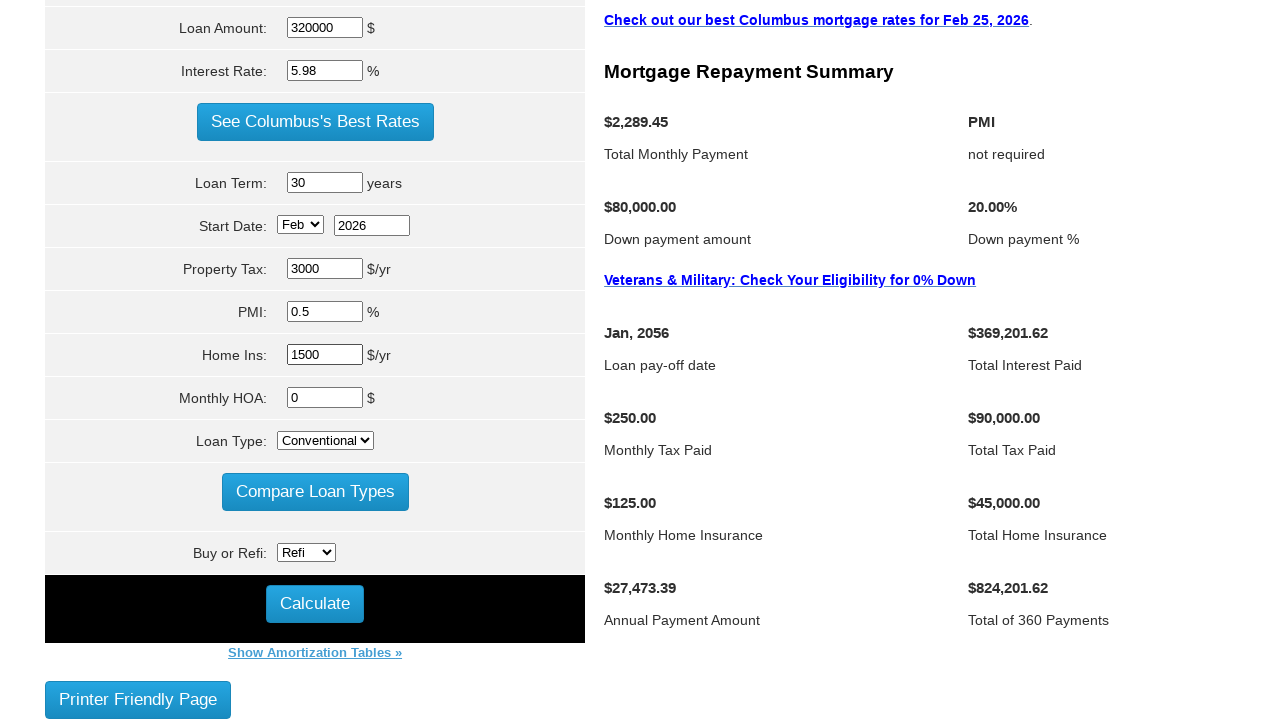

Completed scroll back up
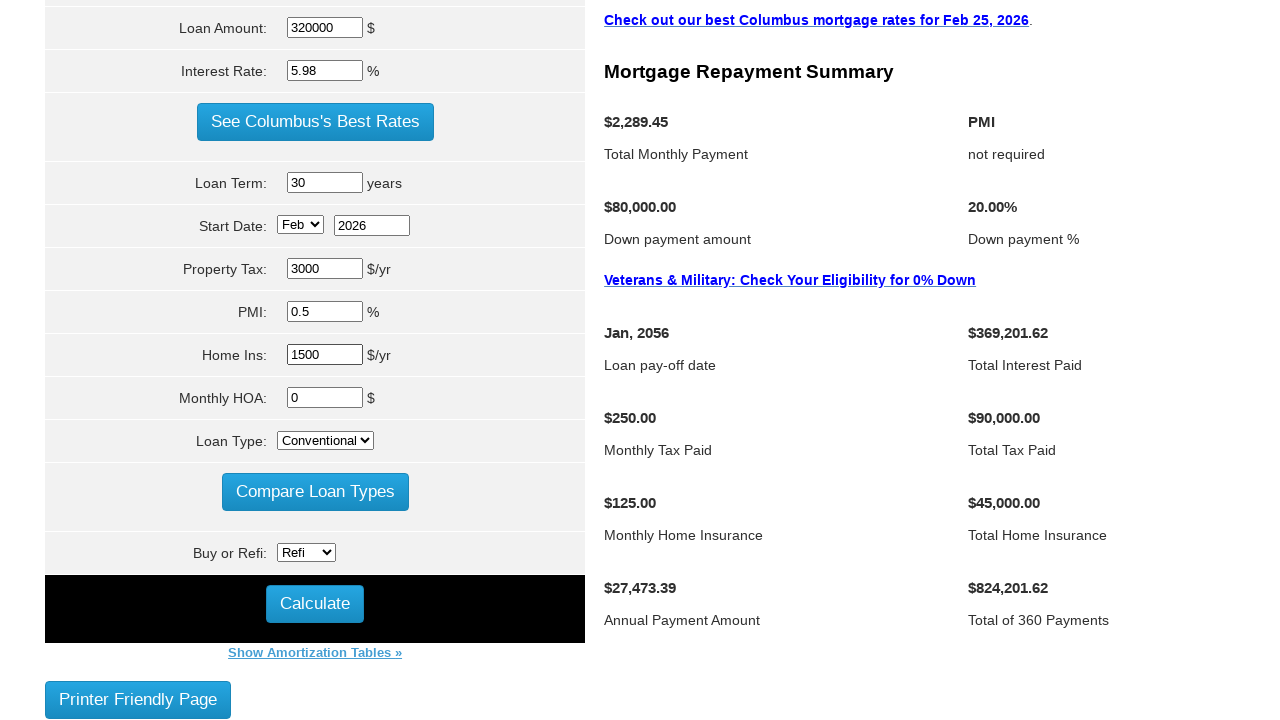

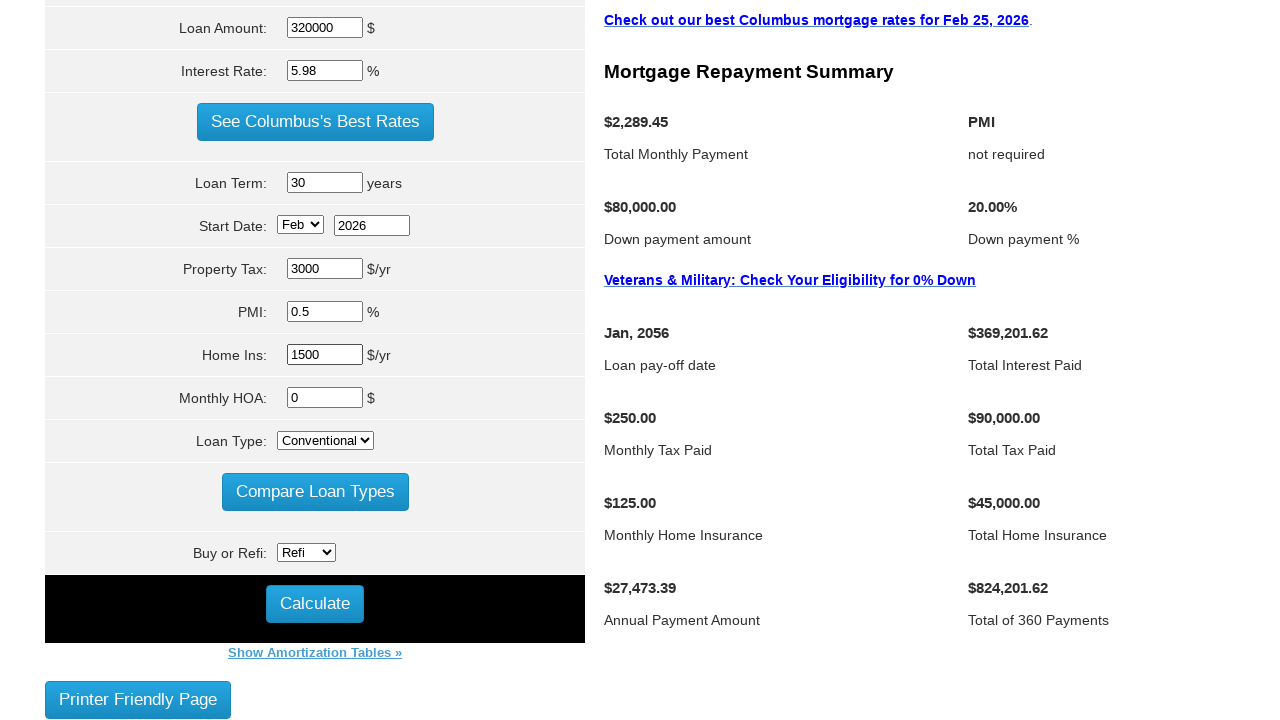